Tests modal dialog interaction by opening a modal and closing it via the close button

Starting URL: https://formy-project.herokuapp.com/modal

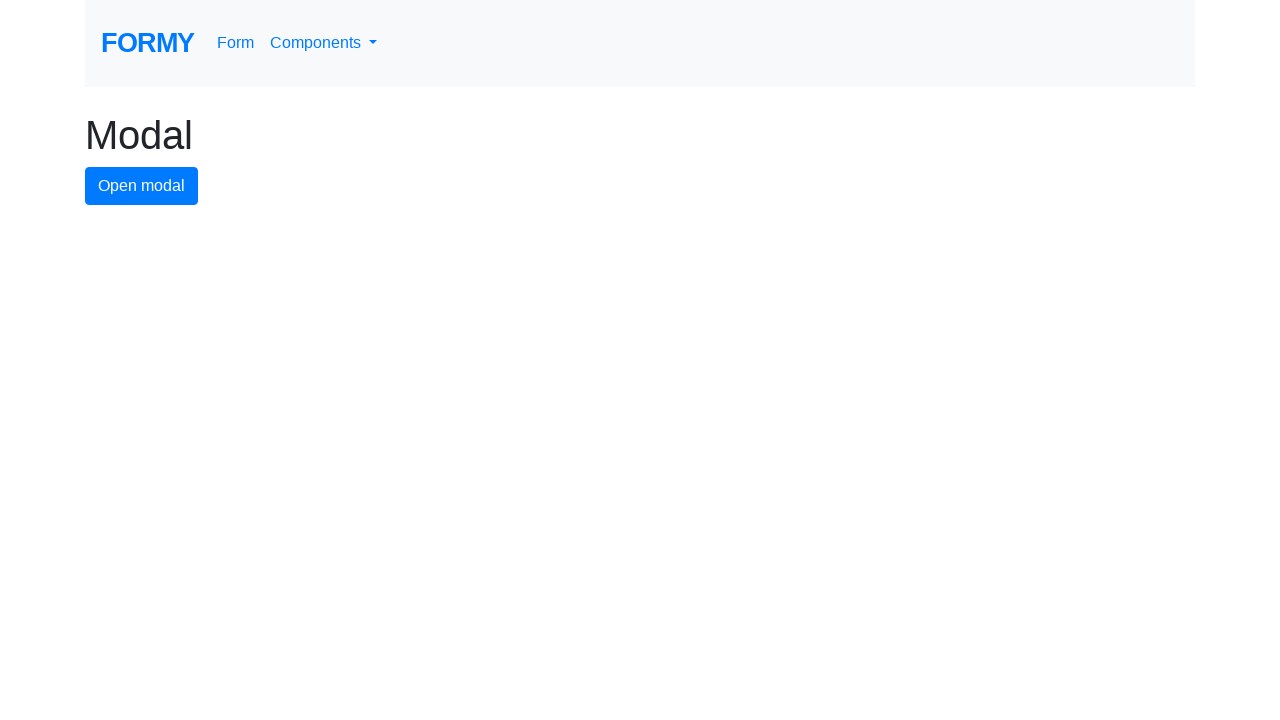

Clicked modal button to open the modal dialog at (142, 186) on #modal-button
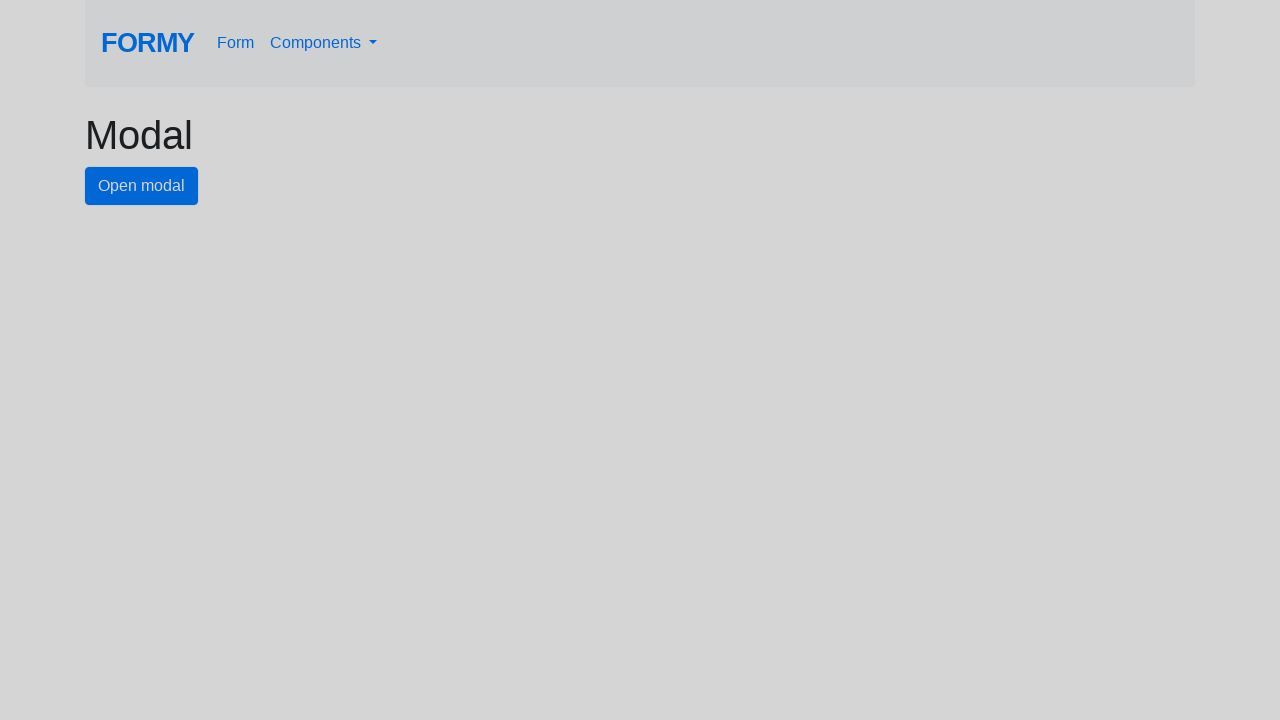

Modal dialog appeared and close button became visible
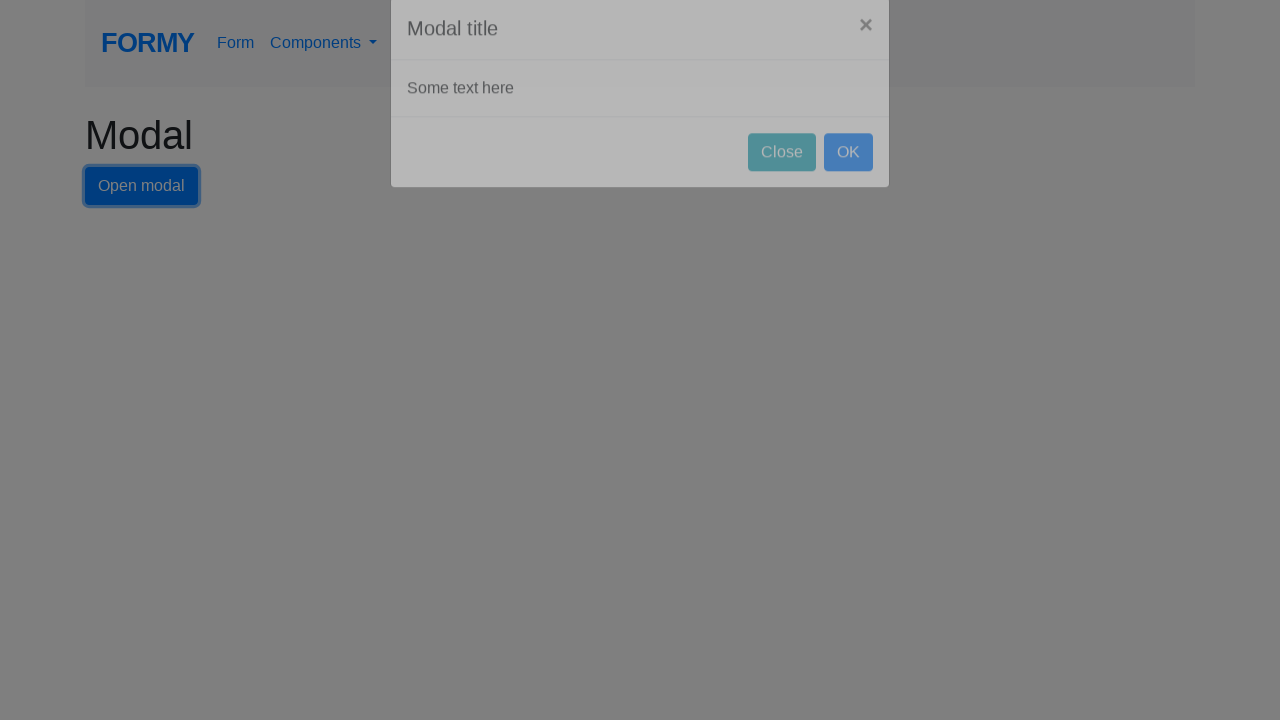

Clicked close button to close the modal dialog at (782, 184) on #close-button
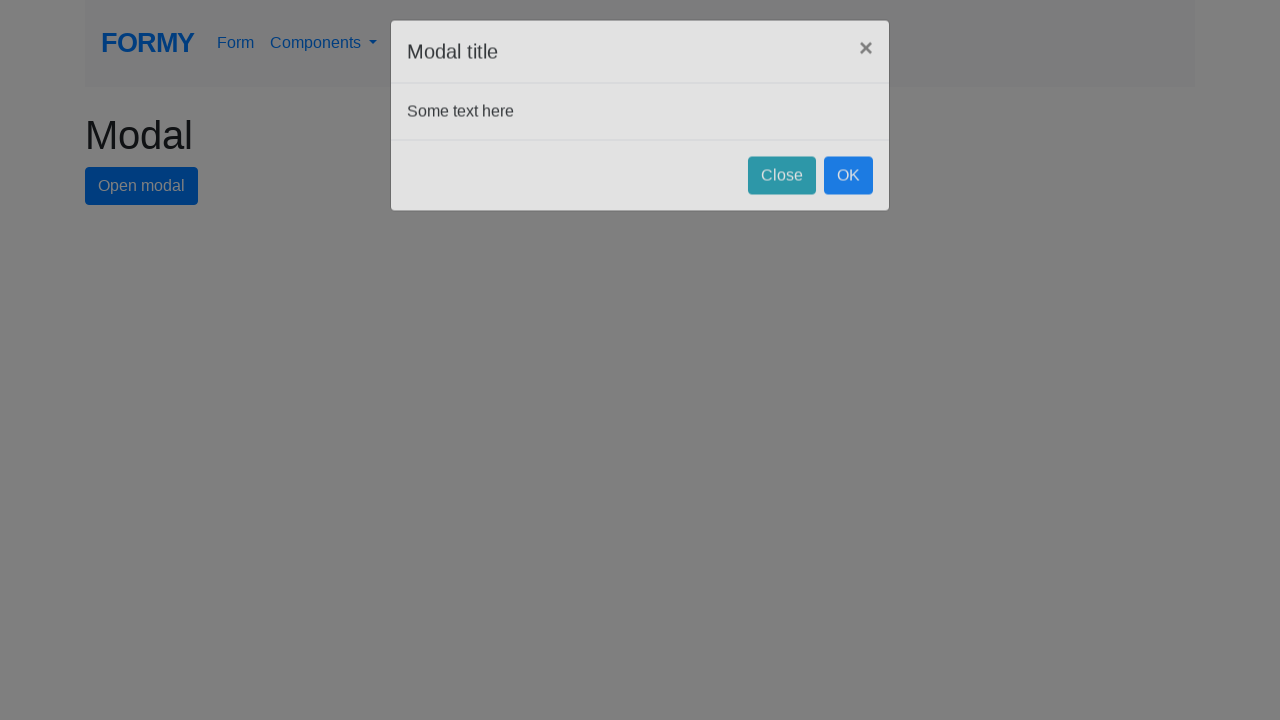

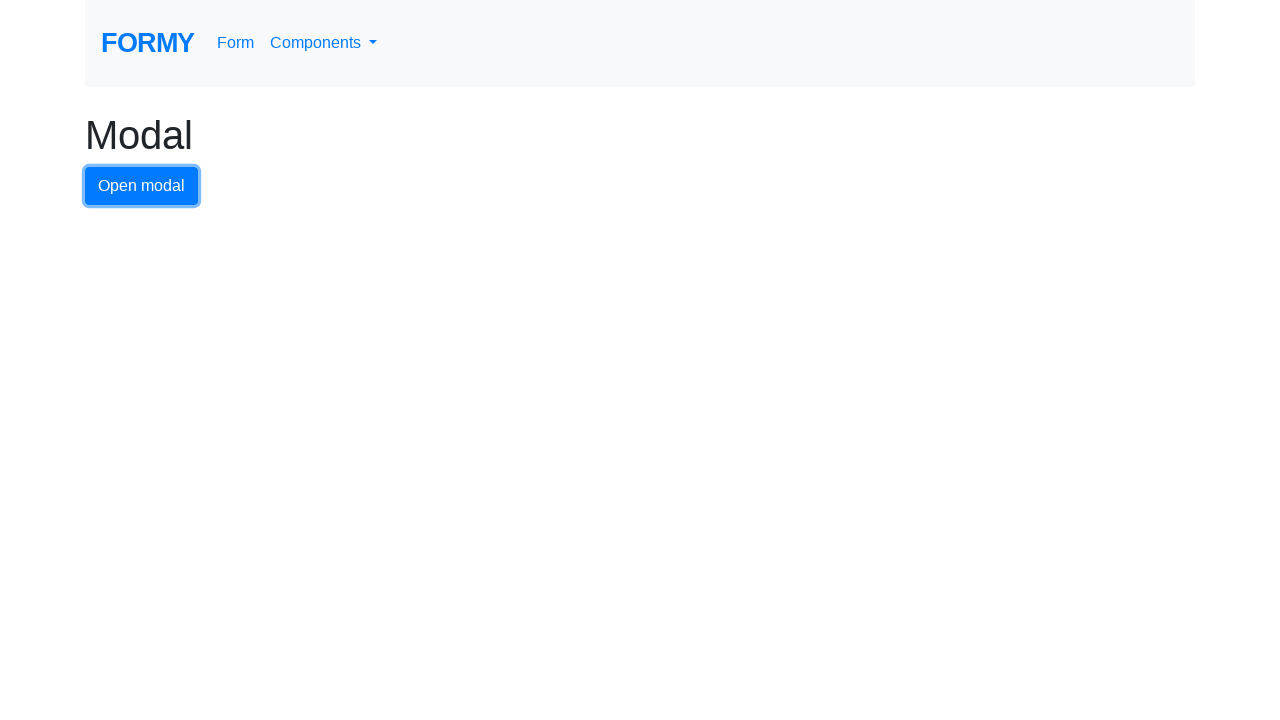